Tests dynamic loading functionality by clicking start button and verifying text appears after loading completes

Starting URL: https://automationfc.github.io/dynamic-loading/

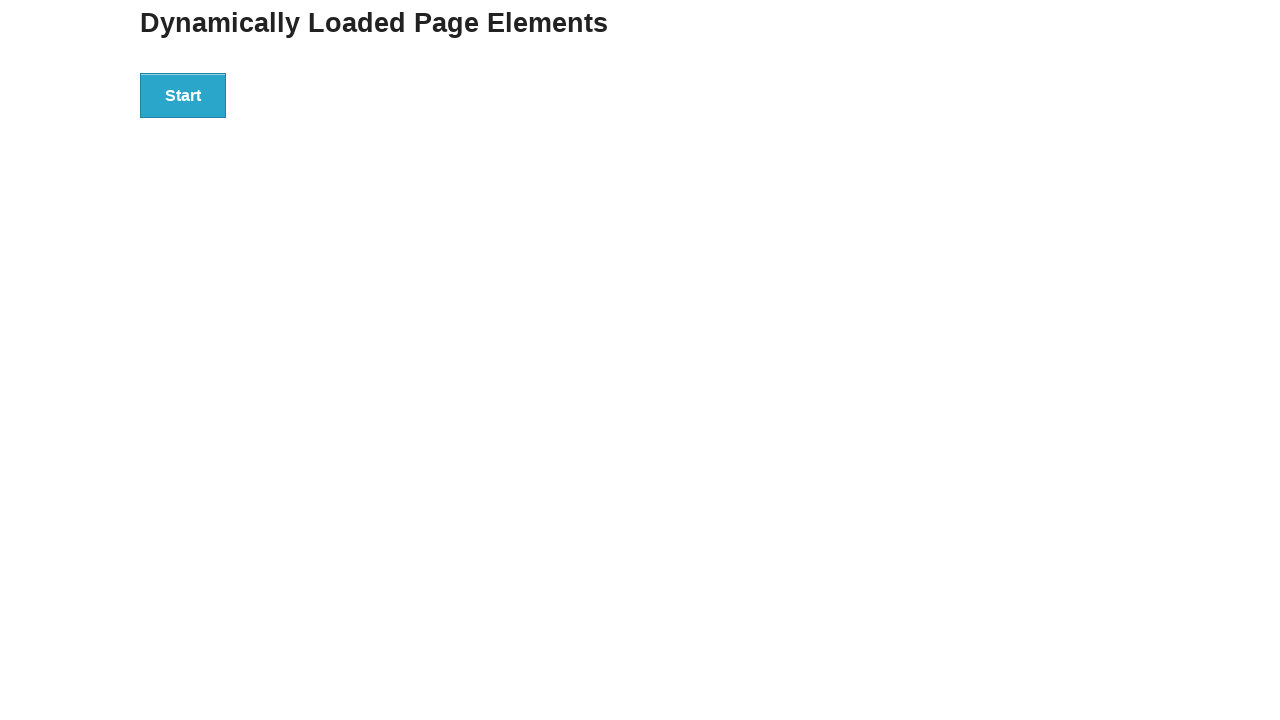

Clicked start button to trigger dynamic loading at (183, 95) on div#start button
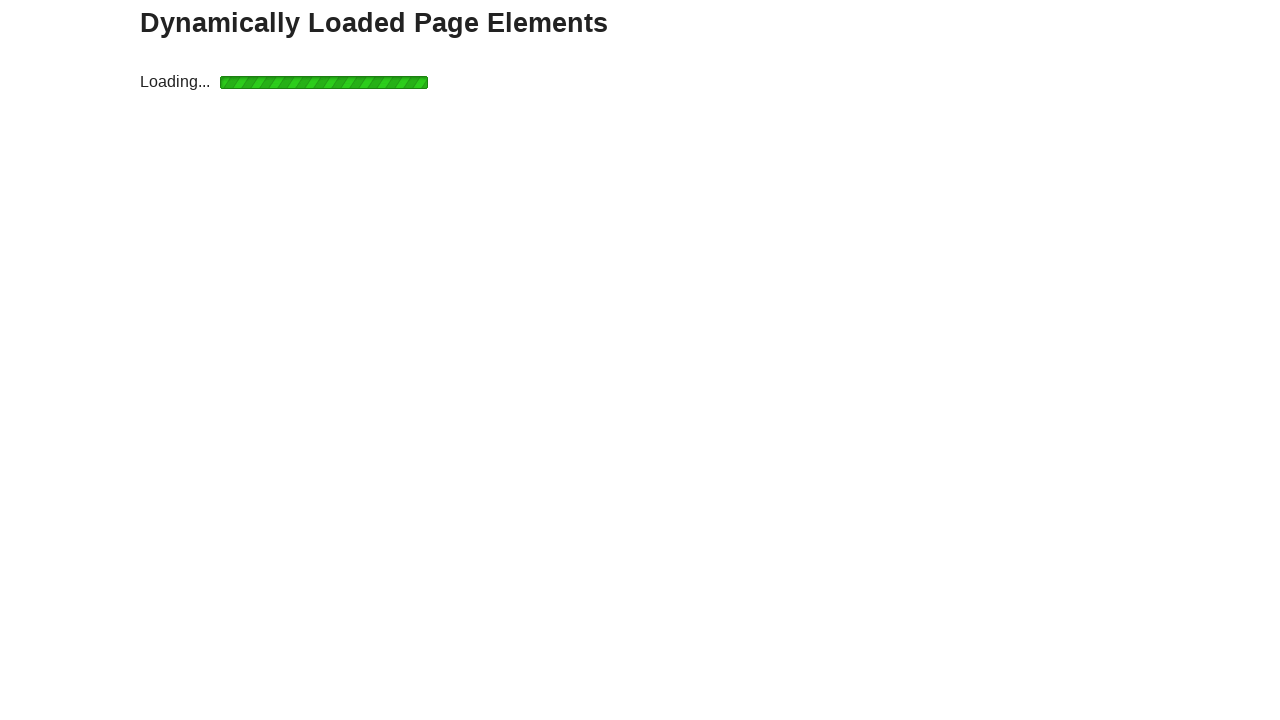

Waited for loading to complete and finish text to become visible
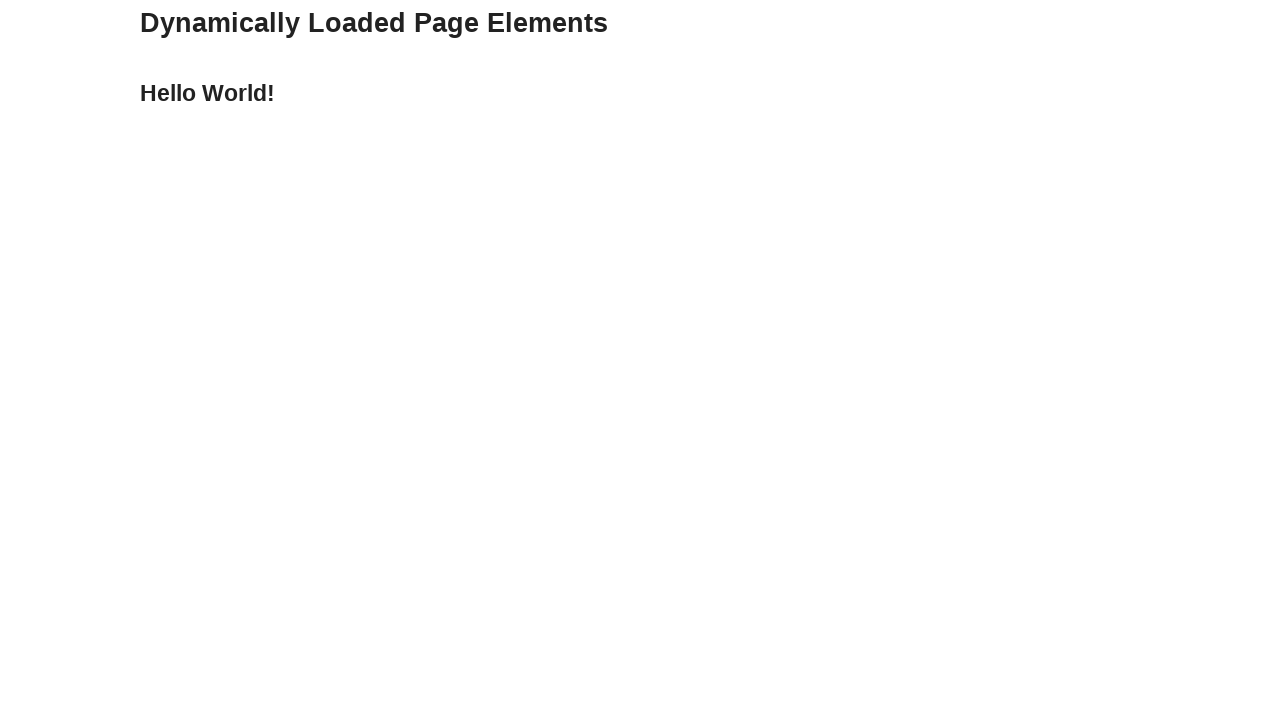

Verified that finish text displays 'Hello World!'
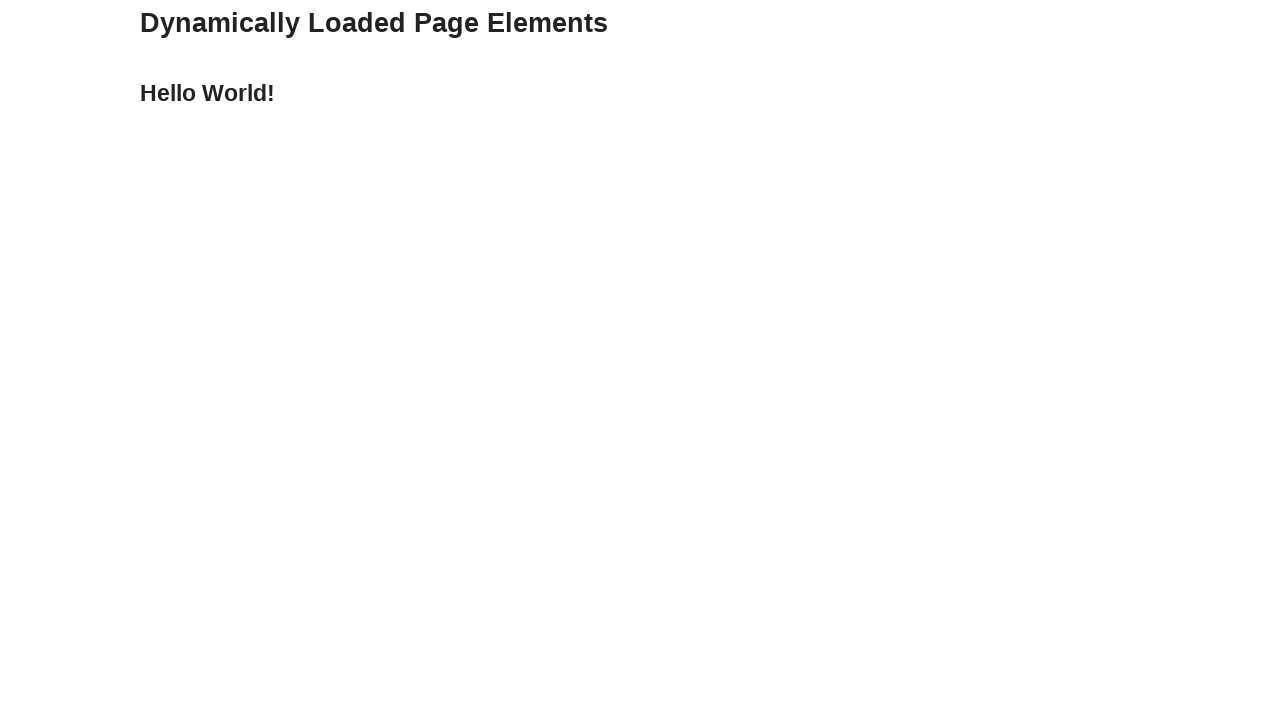

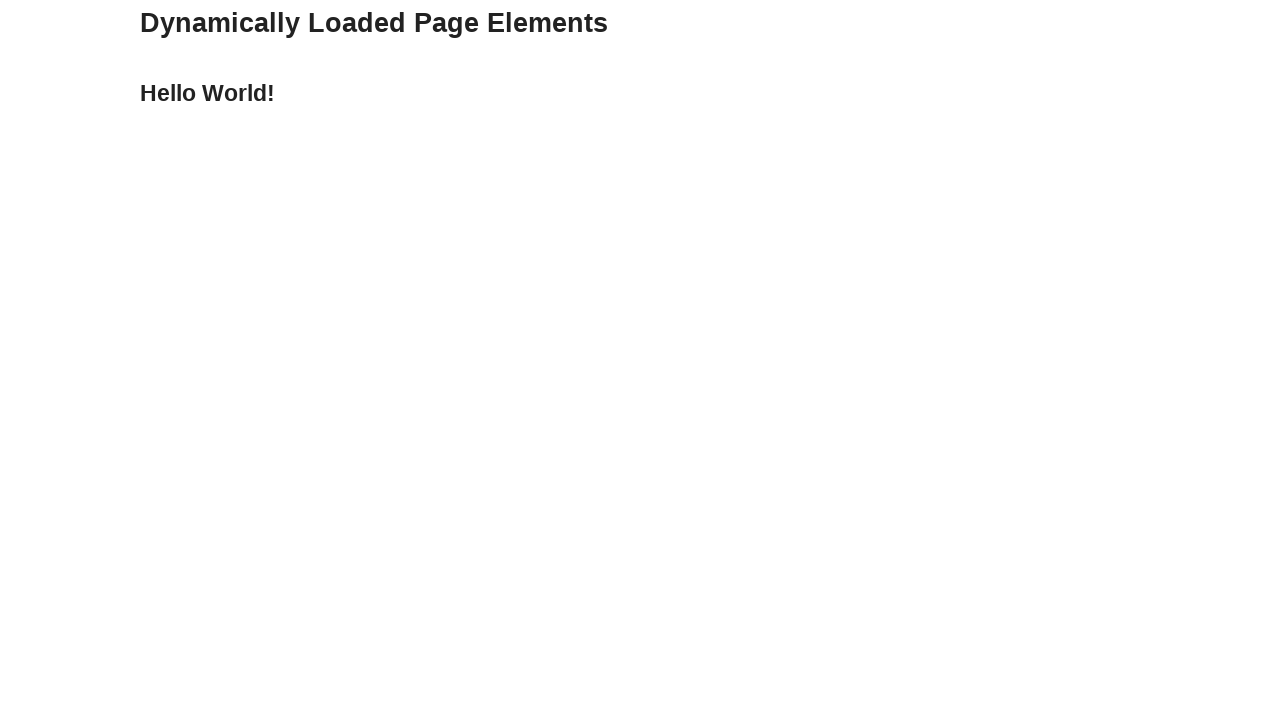